Tests hyperlink navigation by clicking on the 301 status code link, verifying the URL changes correctly, and navigating back to the status codes page.

Starting URL: https://the-internet.herokuapp.com/status_codes

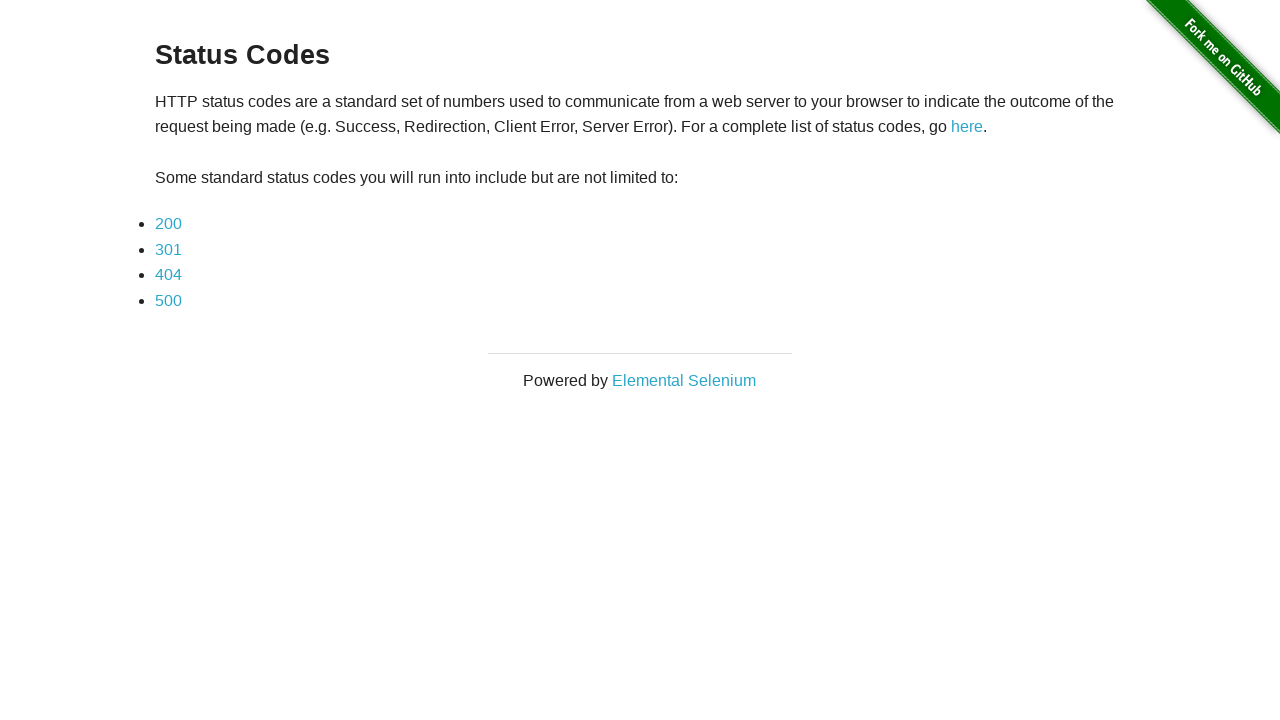

Clicked on the 301 status code link at (168, 249) on li >> internal:has-text="301"i >> internal:role=link
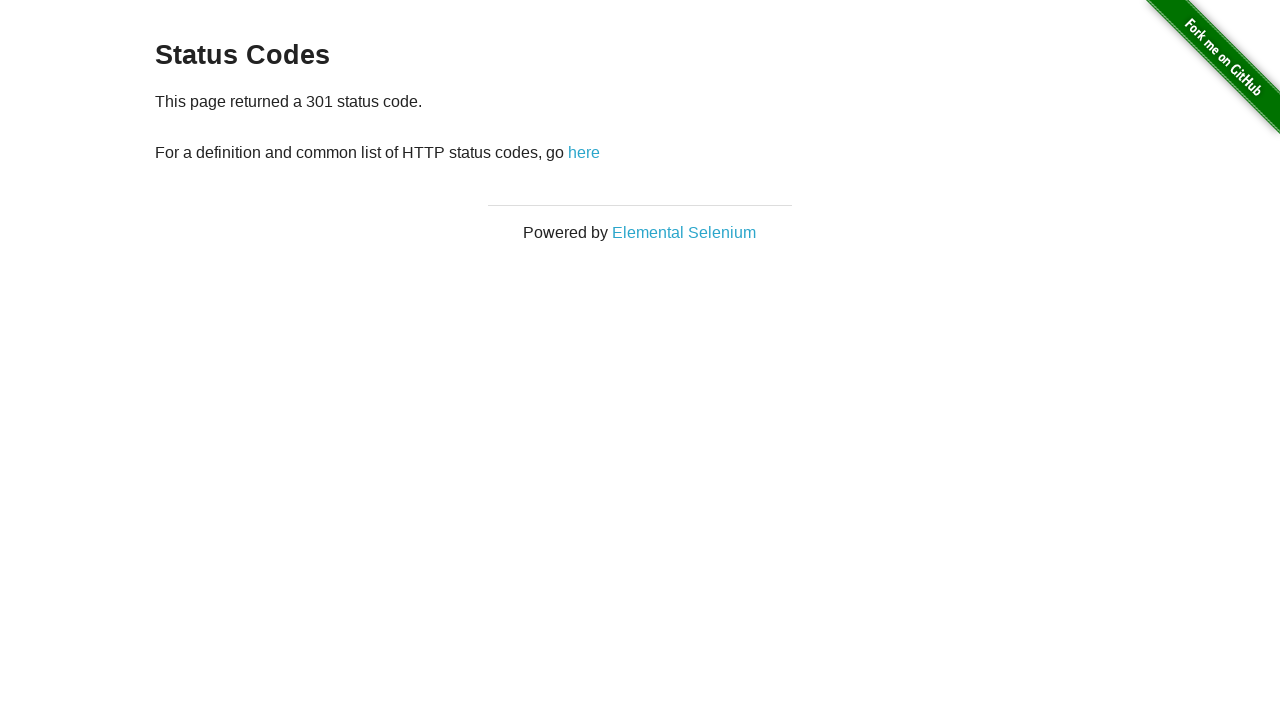

Verified URL changed to status_codes/301
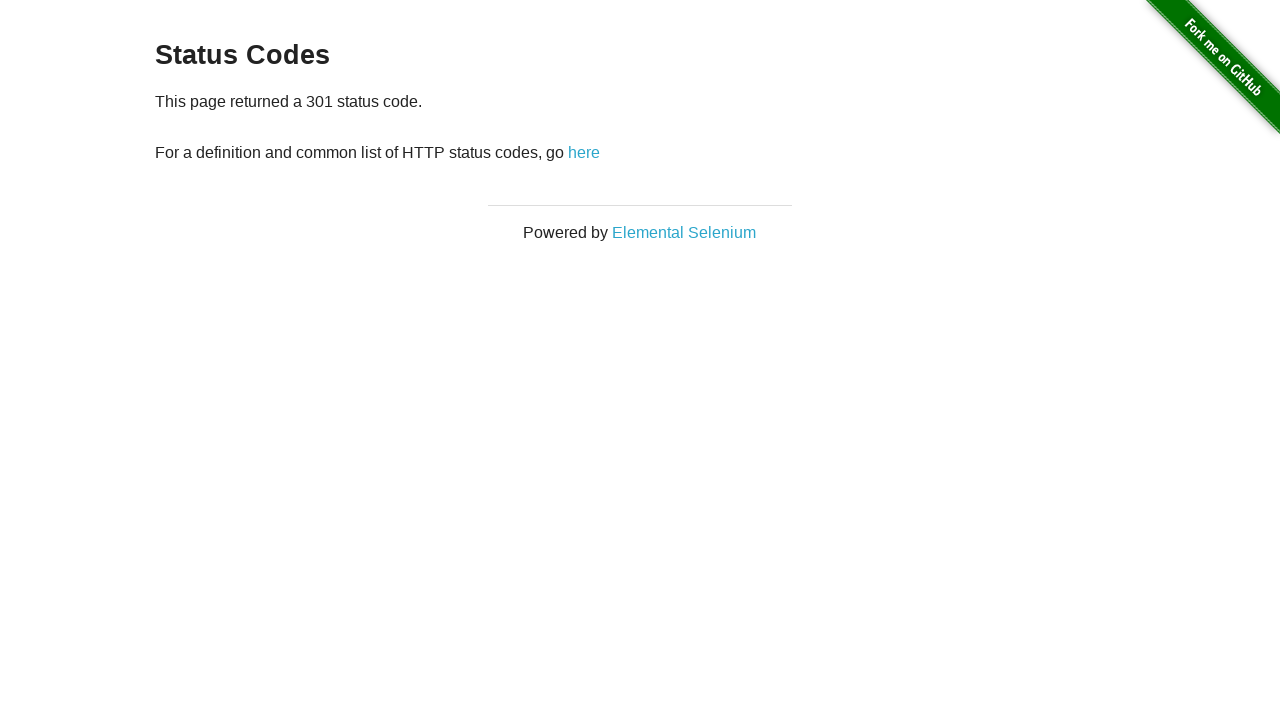

Navigated back to the status codes page
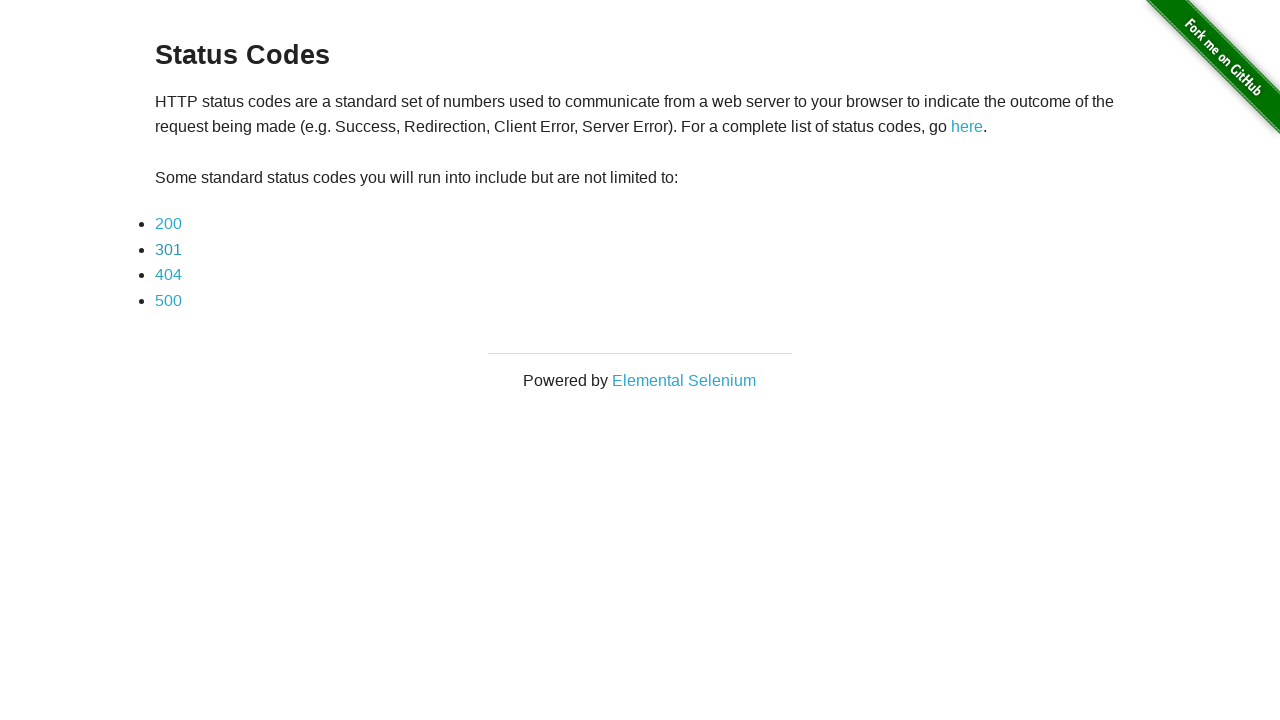

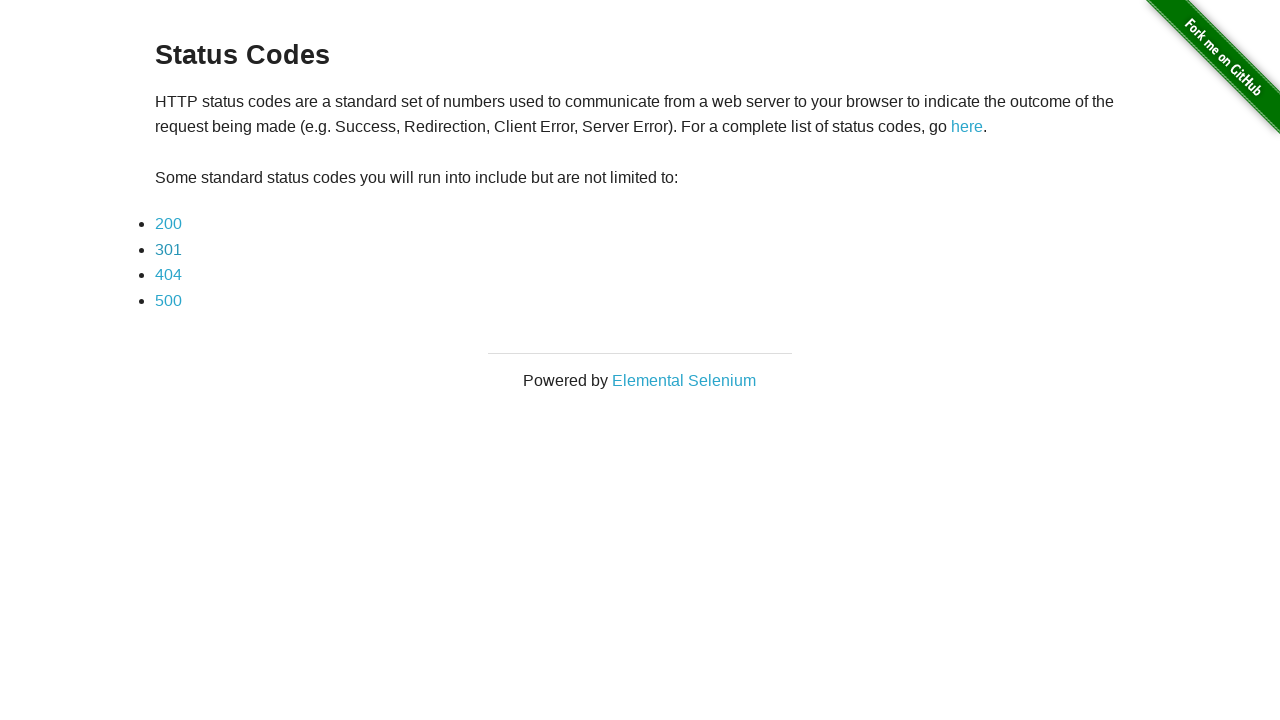